Tests CoverFox insurance plan search flow by selecting gender, age, entering pincode and phone number, then verifies the number of insurance plans displayed matches the count shown

Starting URL: https://www.coverfox.com/

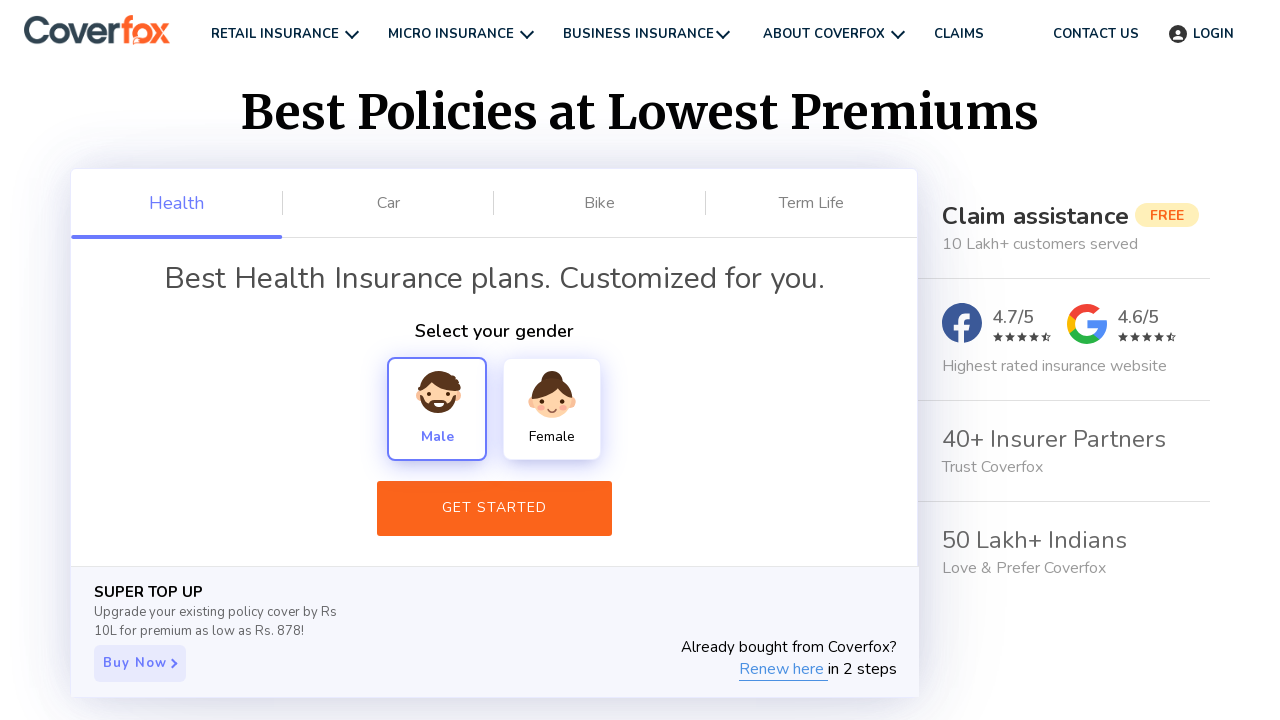

Clicked on Male gender option at (437, 409) on xpath=//div[text()='Male']
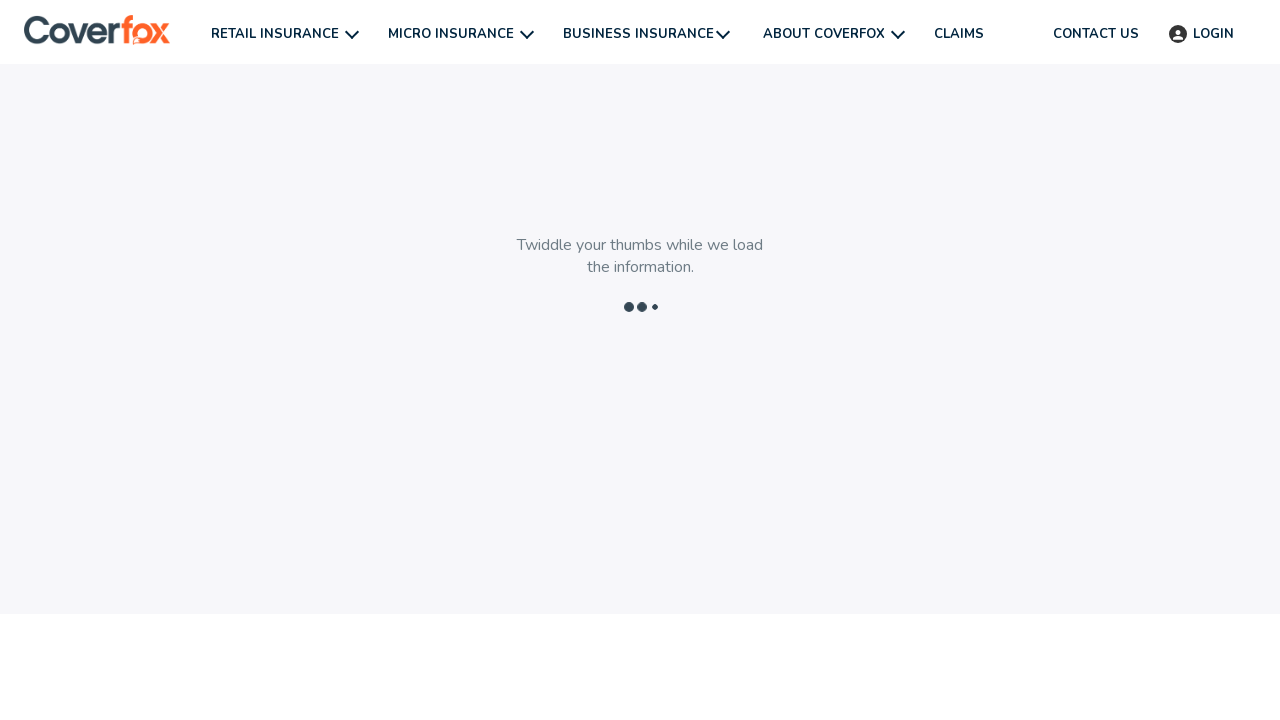

Clicked next button on health plan page at (468, 676) on .next-btn
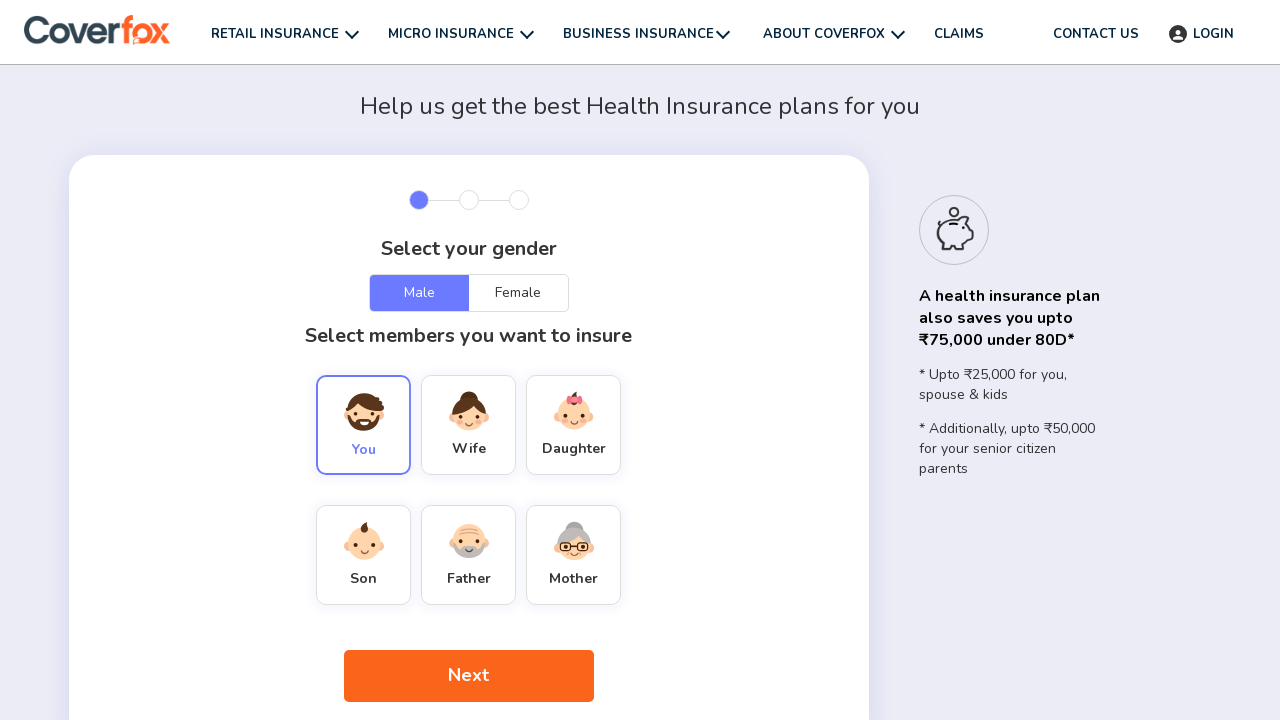

Selected age 26 years from dropdown on #Age-You
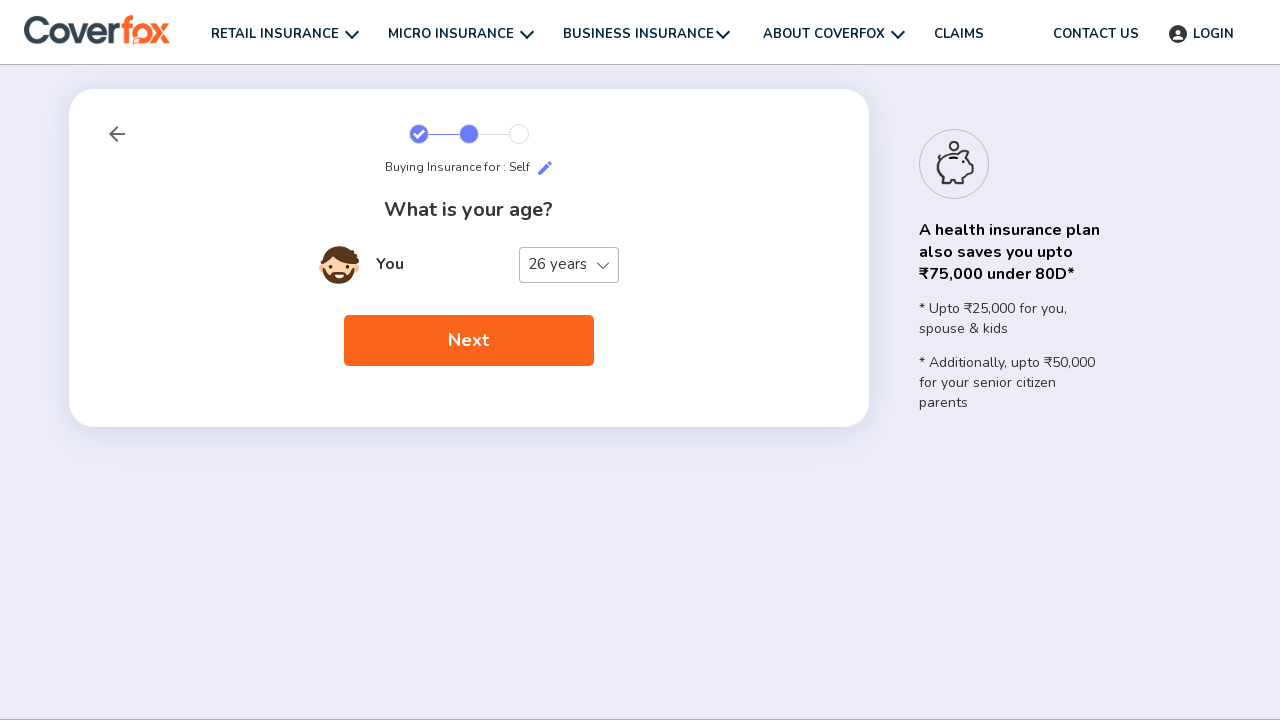

Clicked next button on member details page at (468, 341) on .next-btn
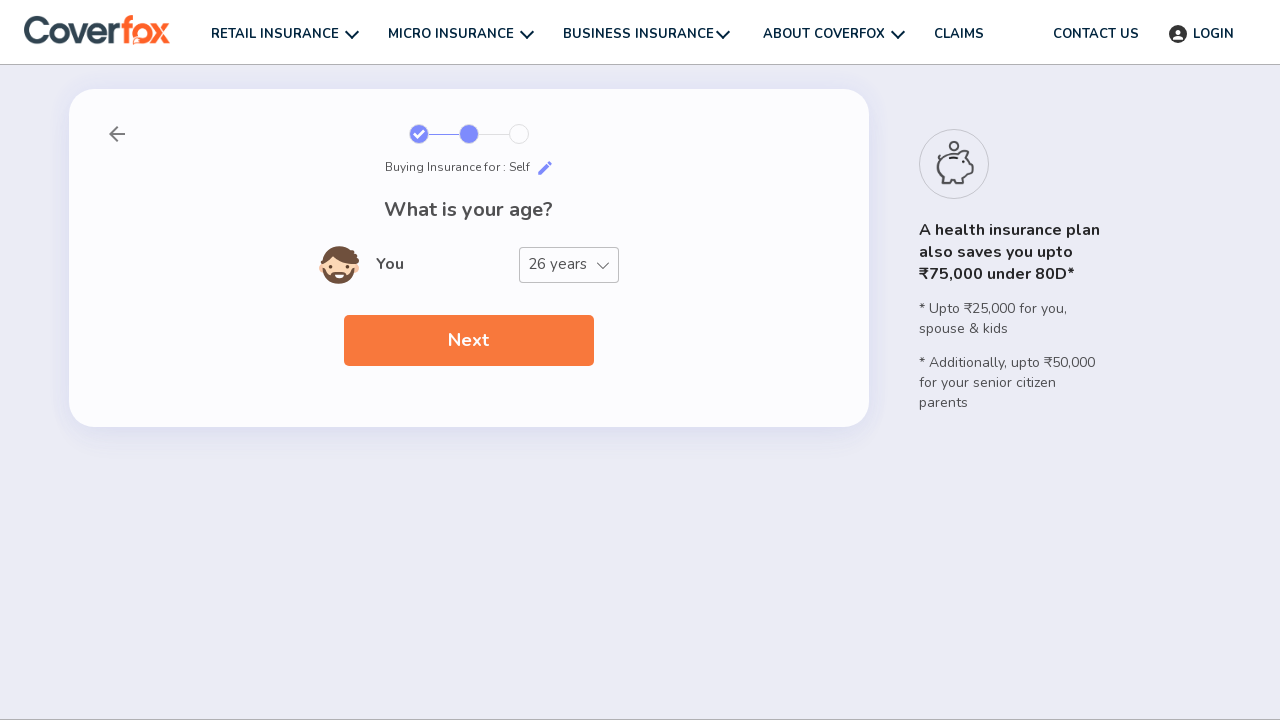

Entered pincode 411046 in address details on .mp-input-text
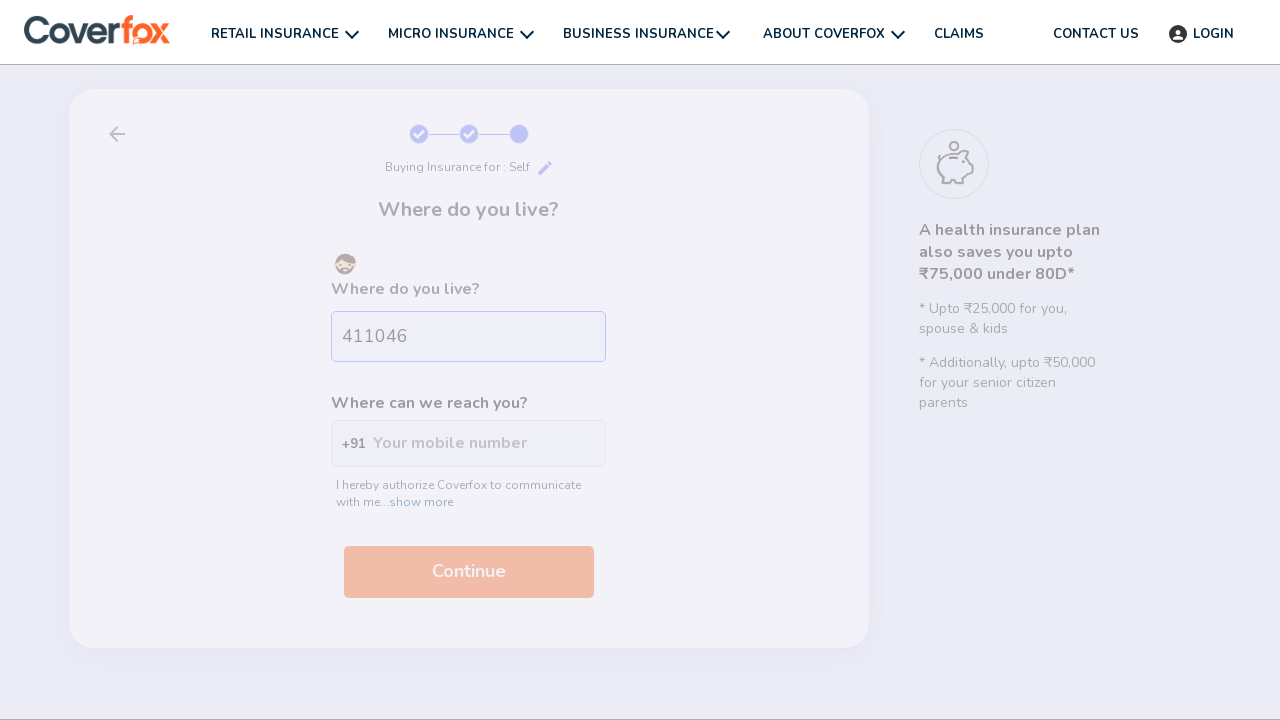

Entered mobile number 9595323788 on #want-expert
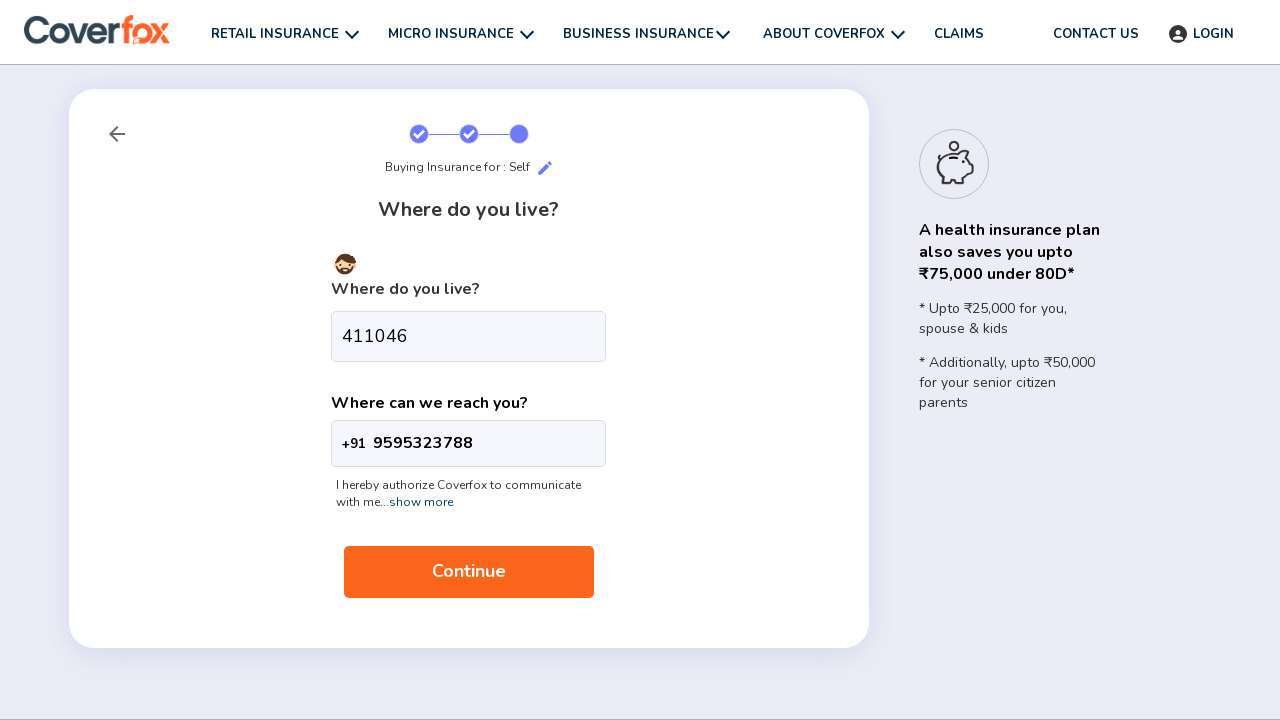

Clicked next button on address details page at (468, 572) on .next-btn
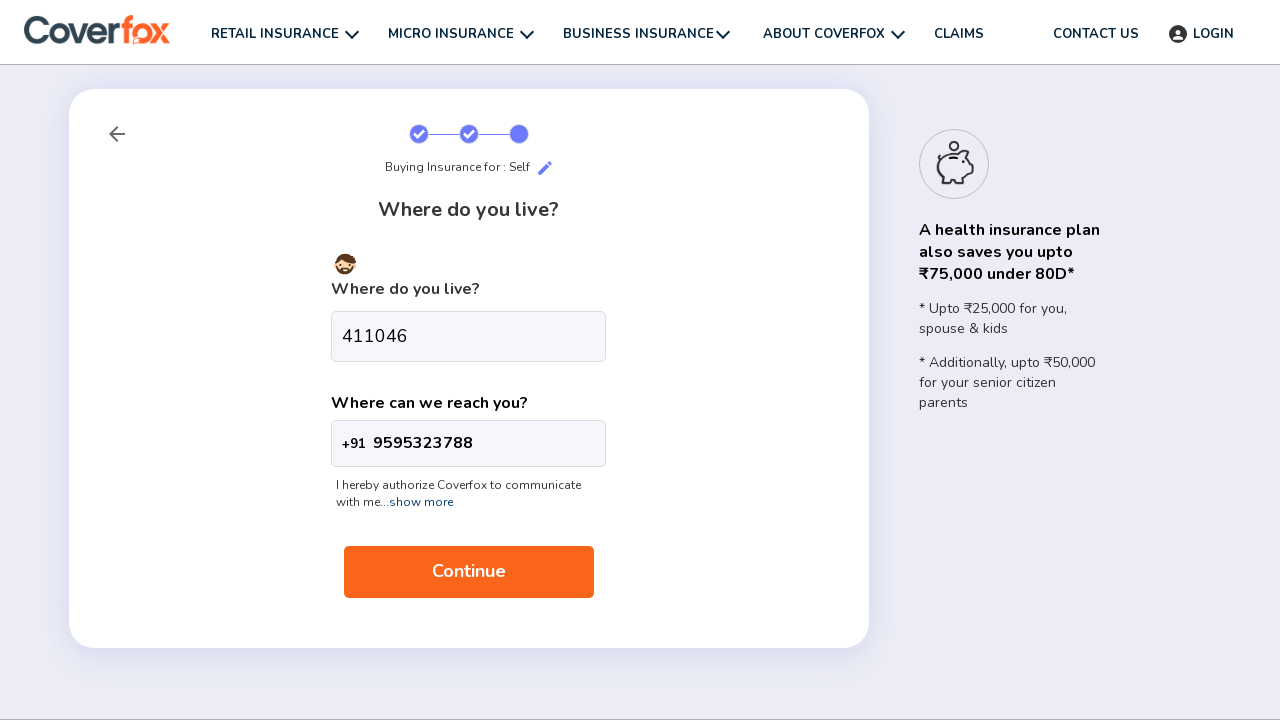

Waited 3 seconds for insurance plans results to load
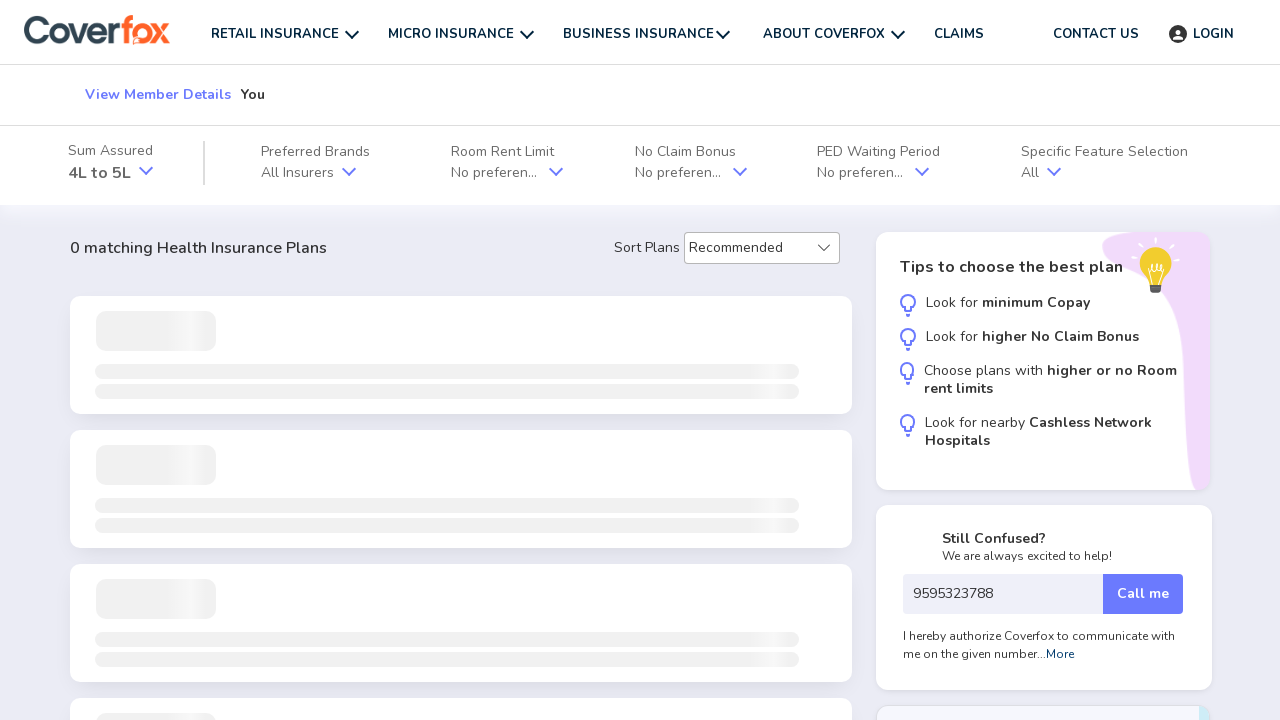

Retrieved insurance plans count text
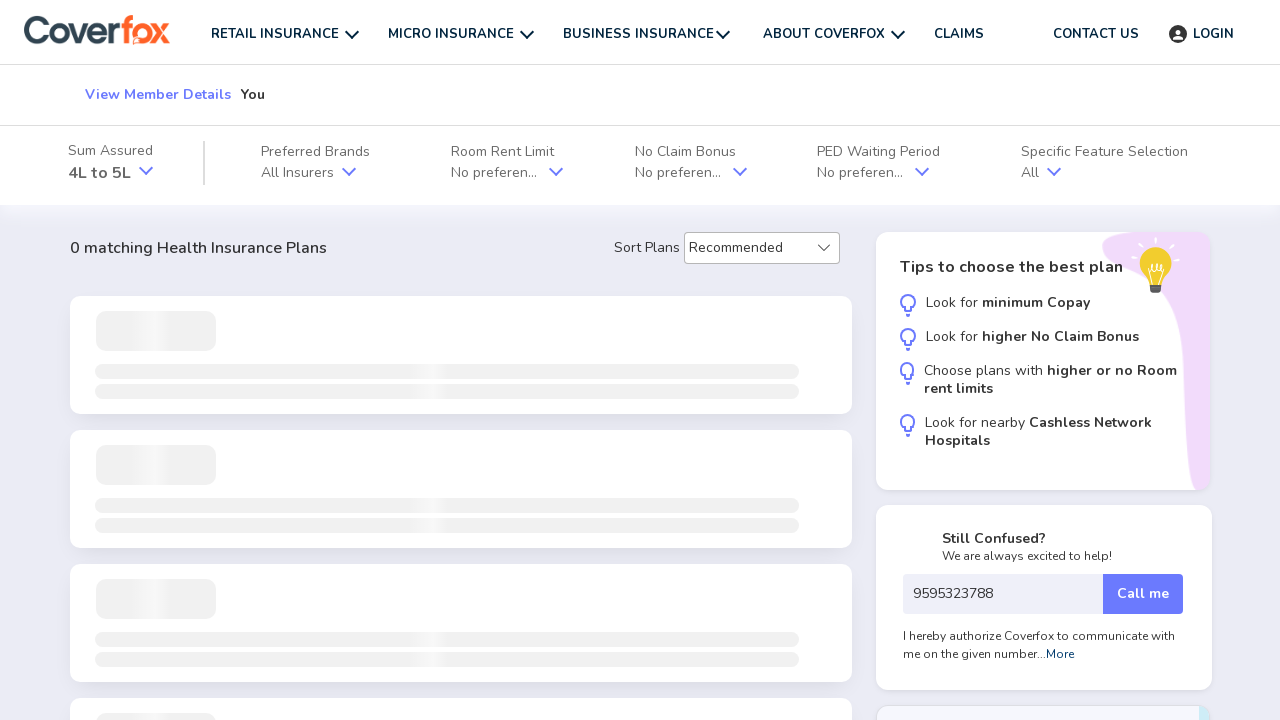

Parsed expected insurance plans count: 0
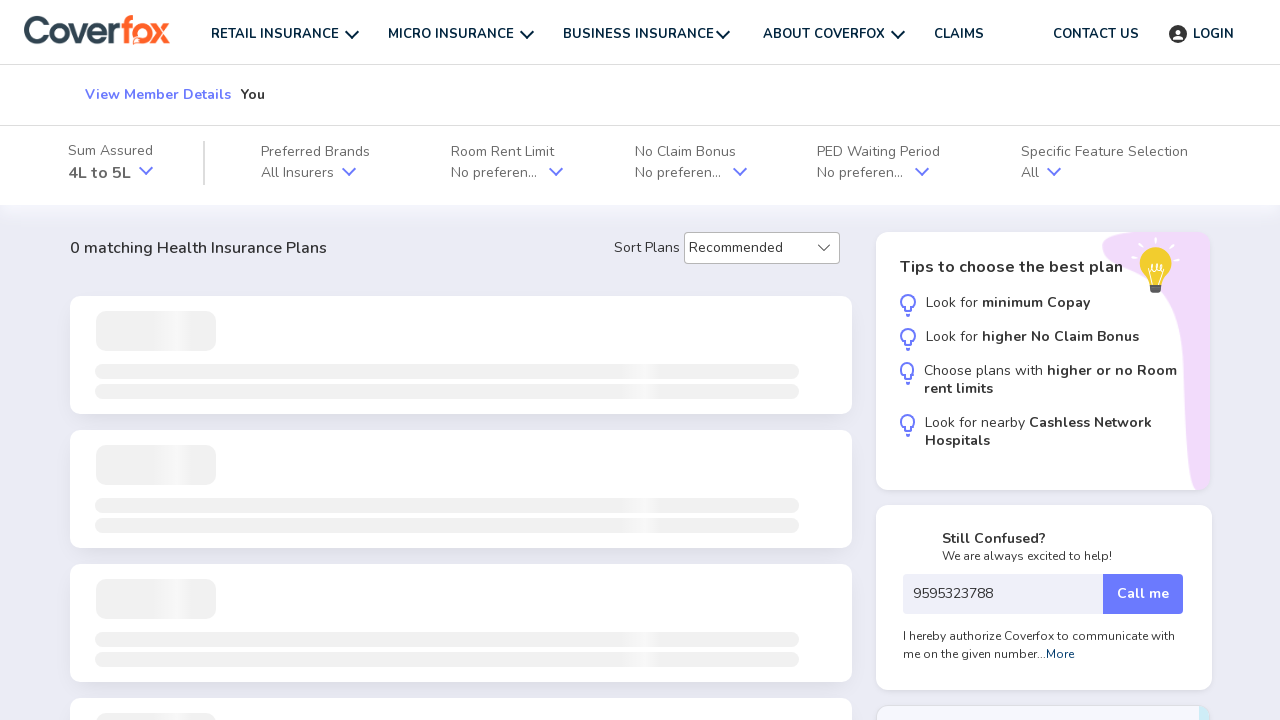

Counted actual insurance plan cards displayed: 4
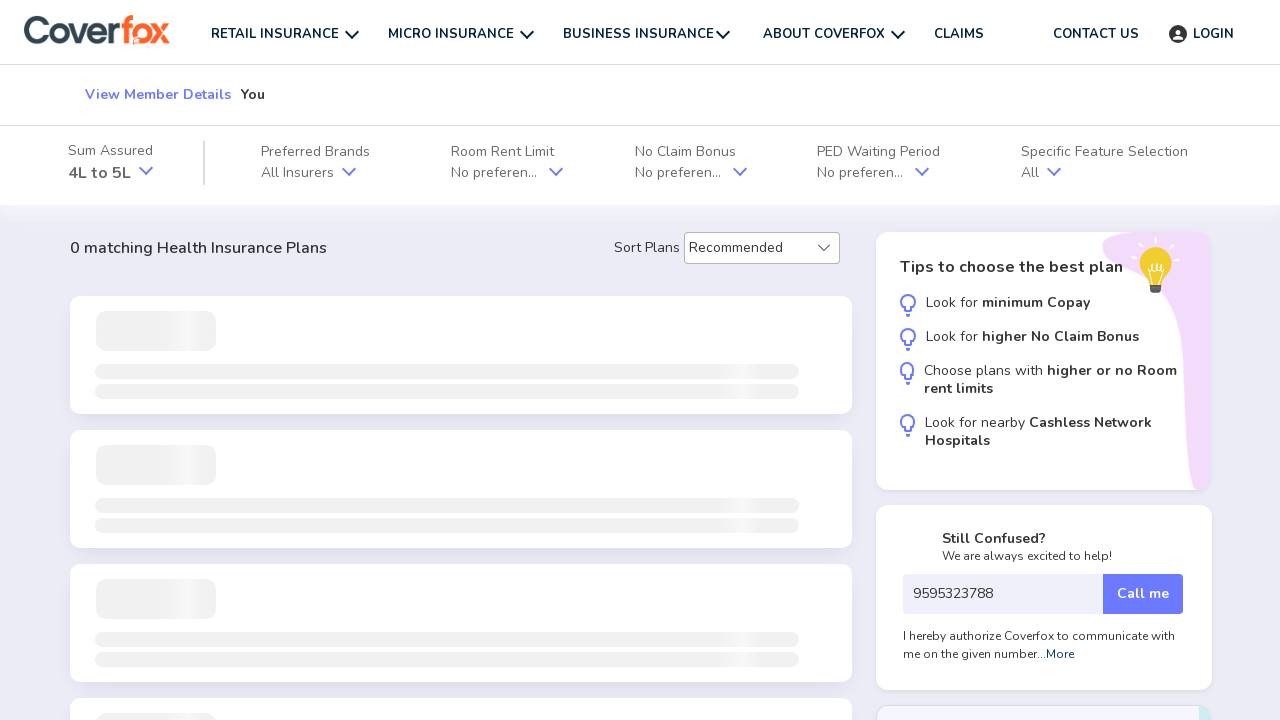

Test case failed: Expected and actual insurance plans count do not match
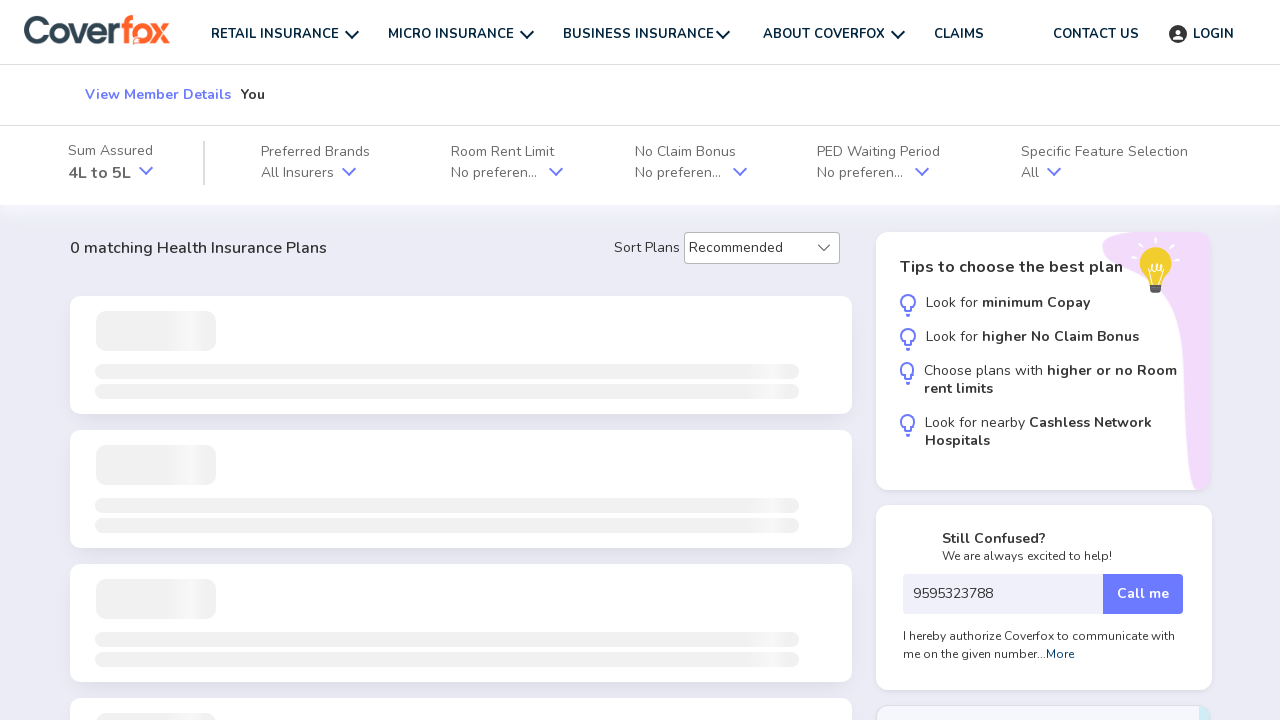

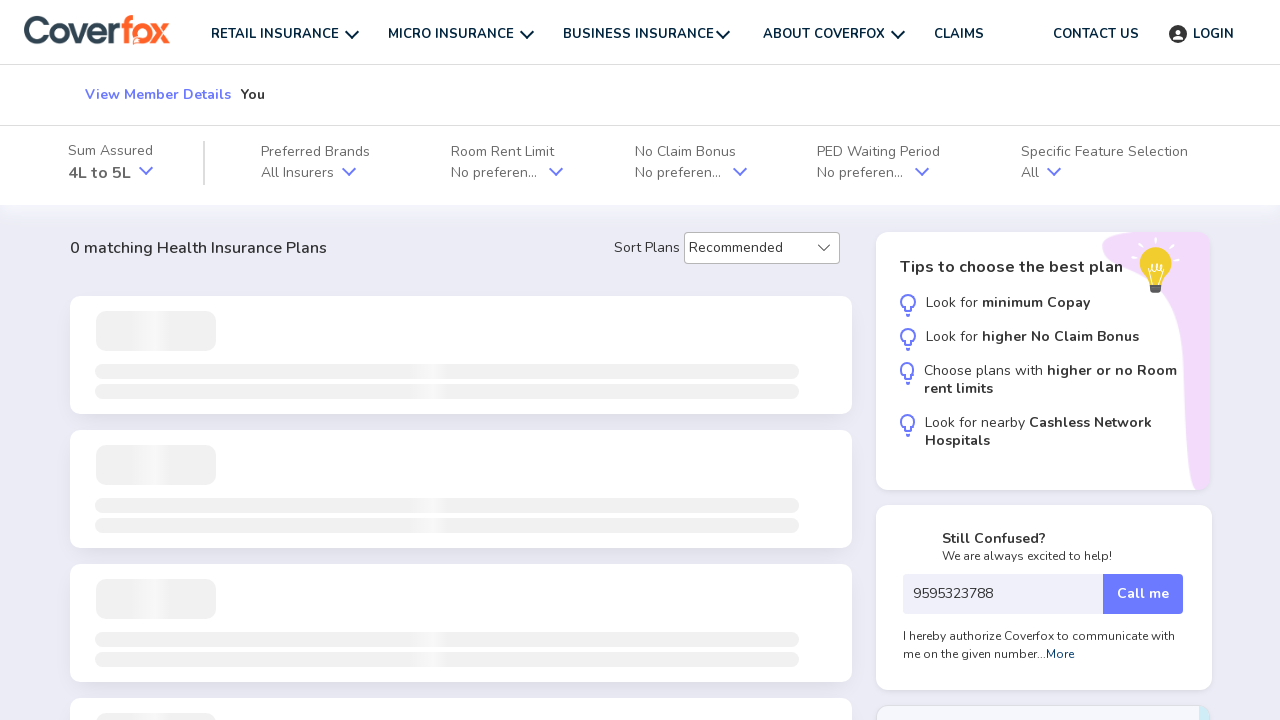